Navigates to the Guvi website and verifies the page loads successfully. This is a basic browser automation test that simply opens the webpage.

Starting URL: https://www.guvi.in

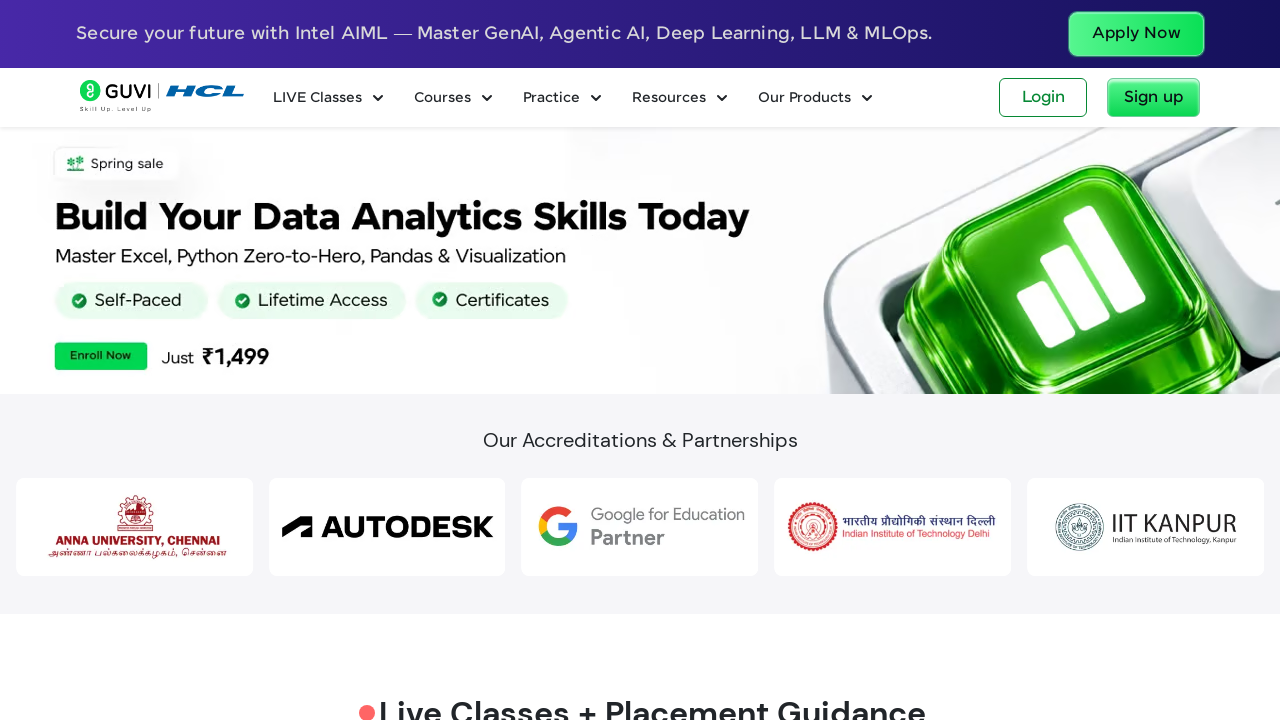

Waited for DOM content to load on Guvi website
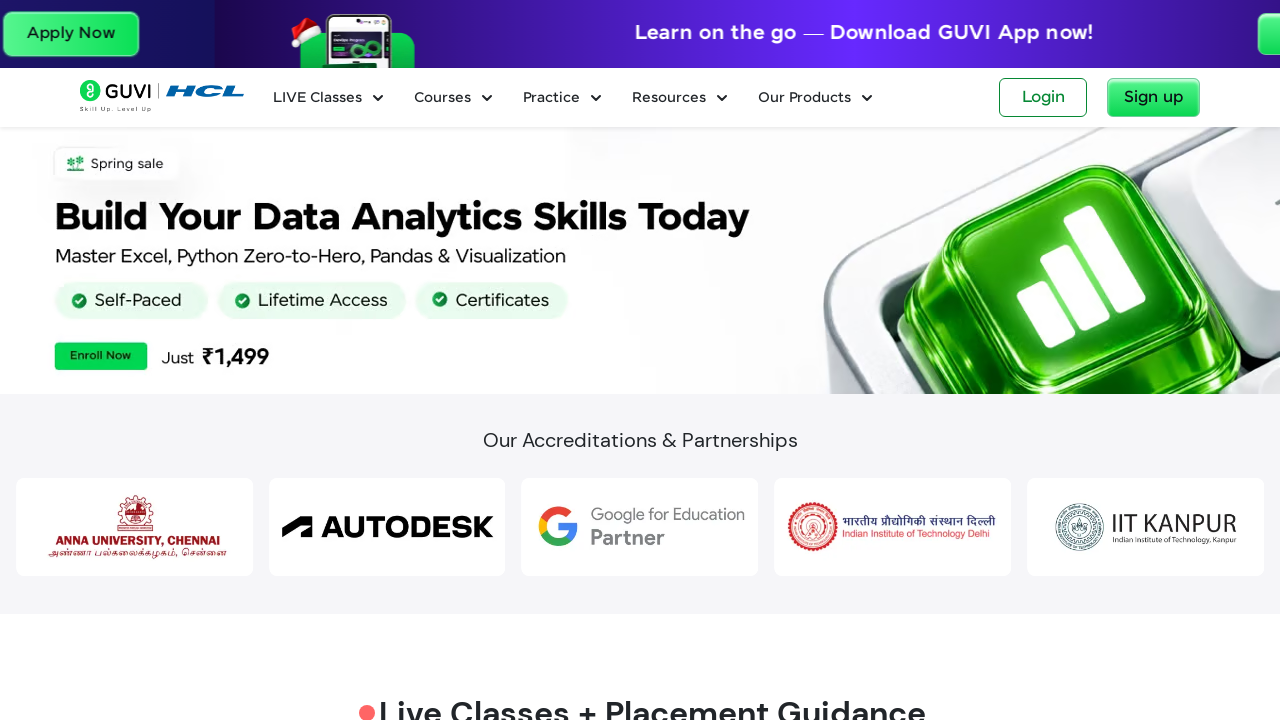

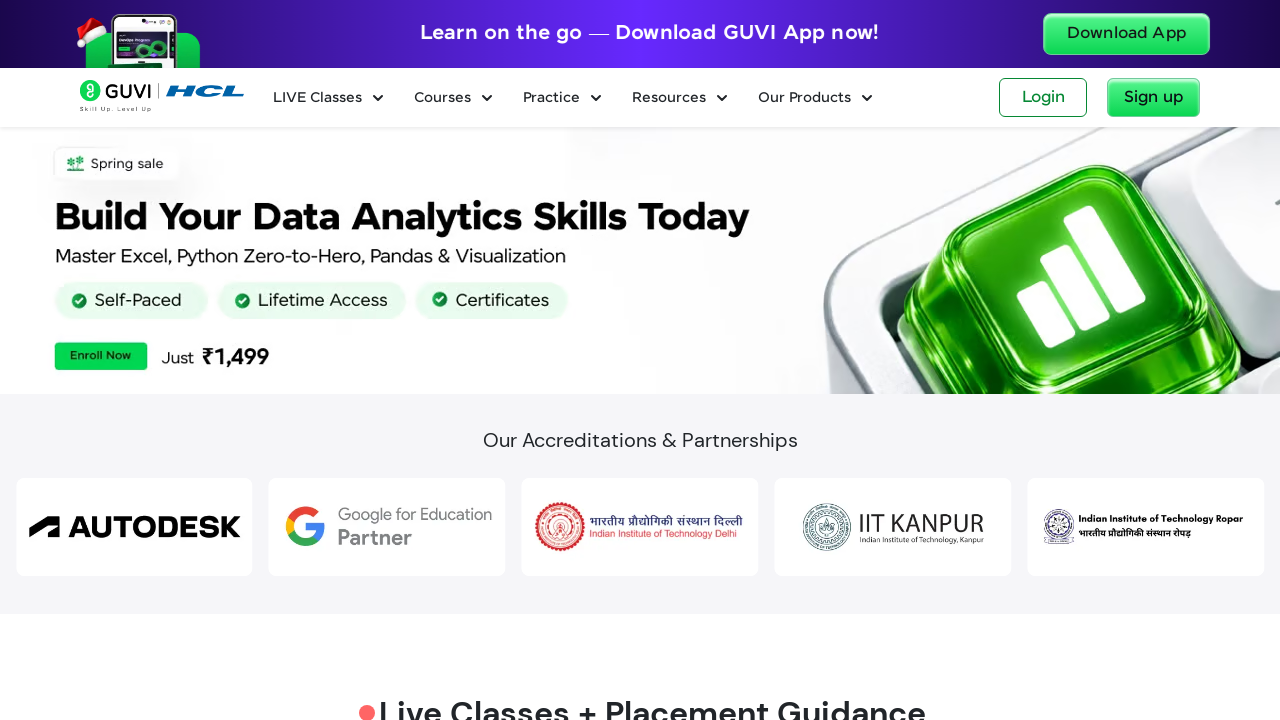